Tests JavaScript alert handling by clicking a button that triggers an alert, accepting the alert, and verifying the result message is displayed correctly on the page.

Starting URL: http://the-internet.herokuapp.com/javascript_alerts

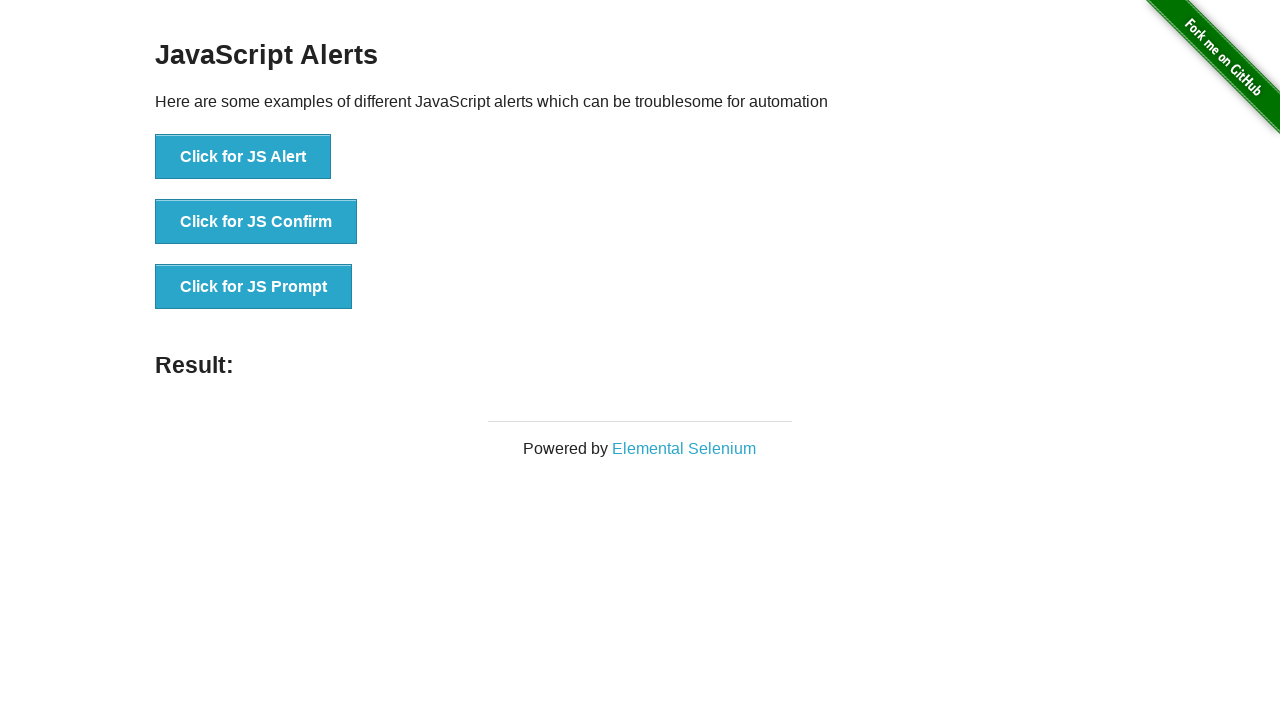

Clicked the first button to trigger a JavaScript alert at (243, 157) on ul > li:nth-child(1) > button
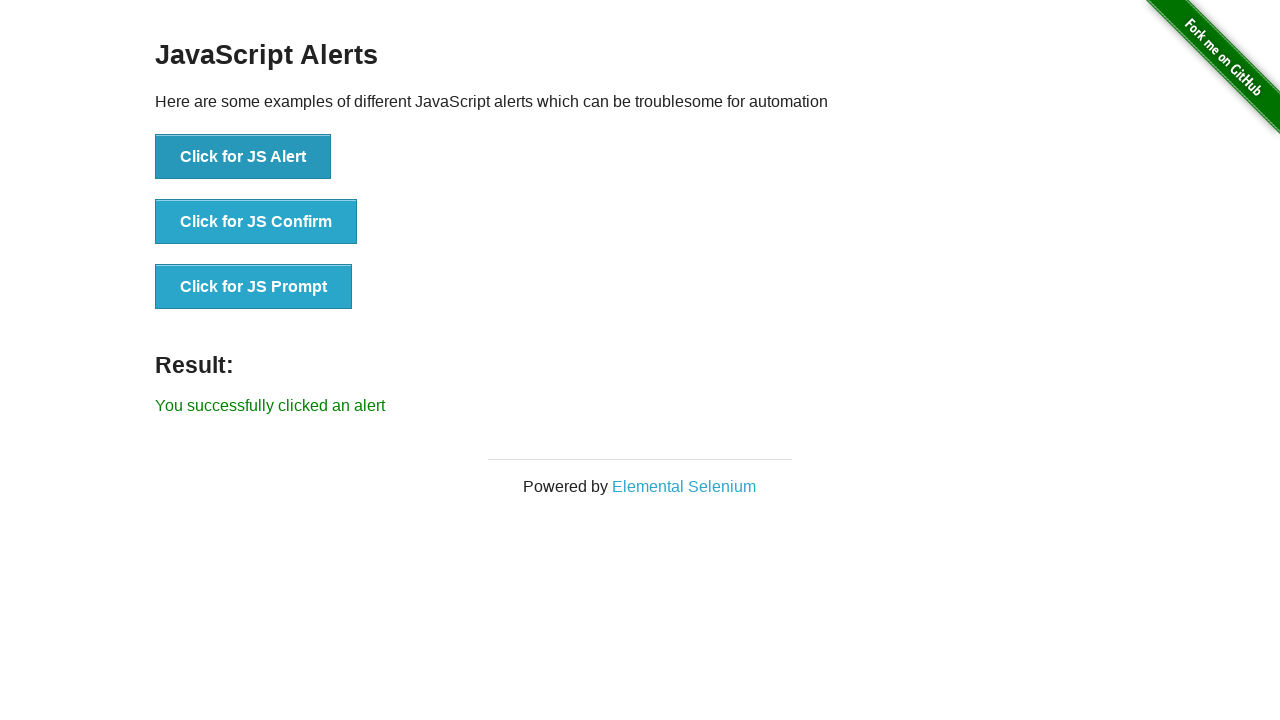

Set up dialog handler to accept alerts
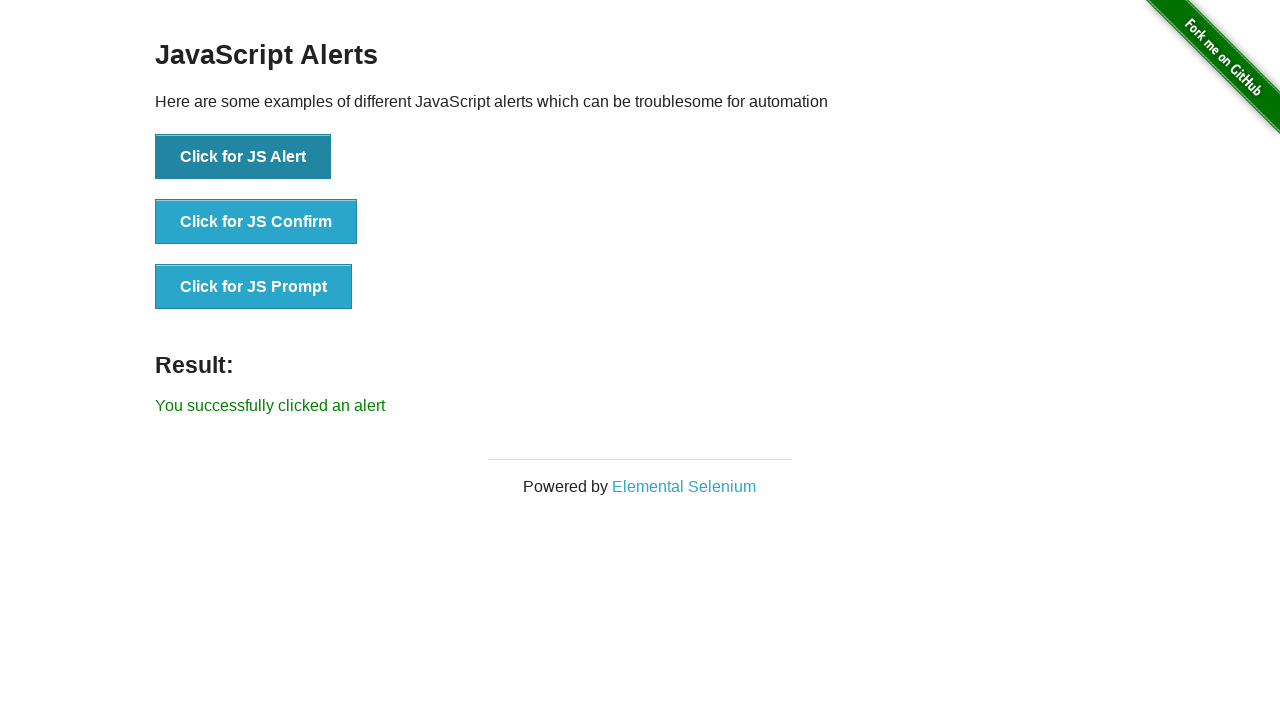

Waited 500ms for dialog handler to process
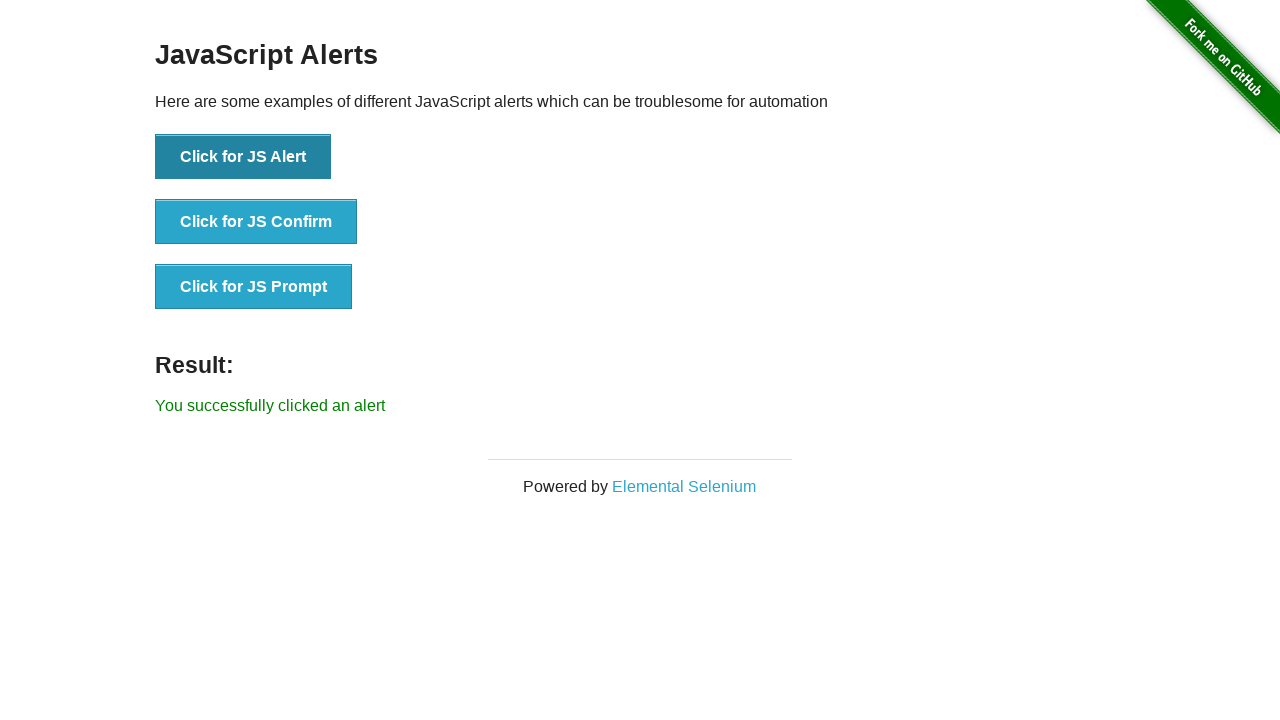

Clicked the first button again to trigger the alert at (243, 157) on ul > li:nth-child(1) > button
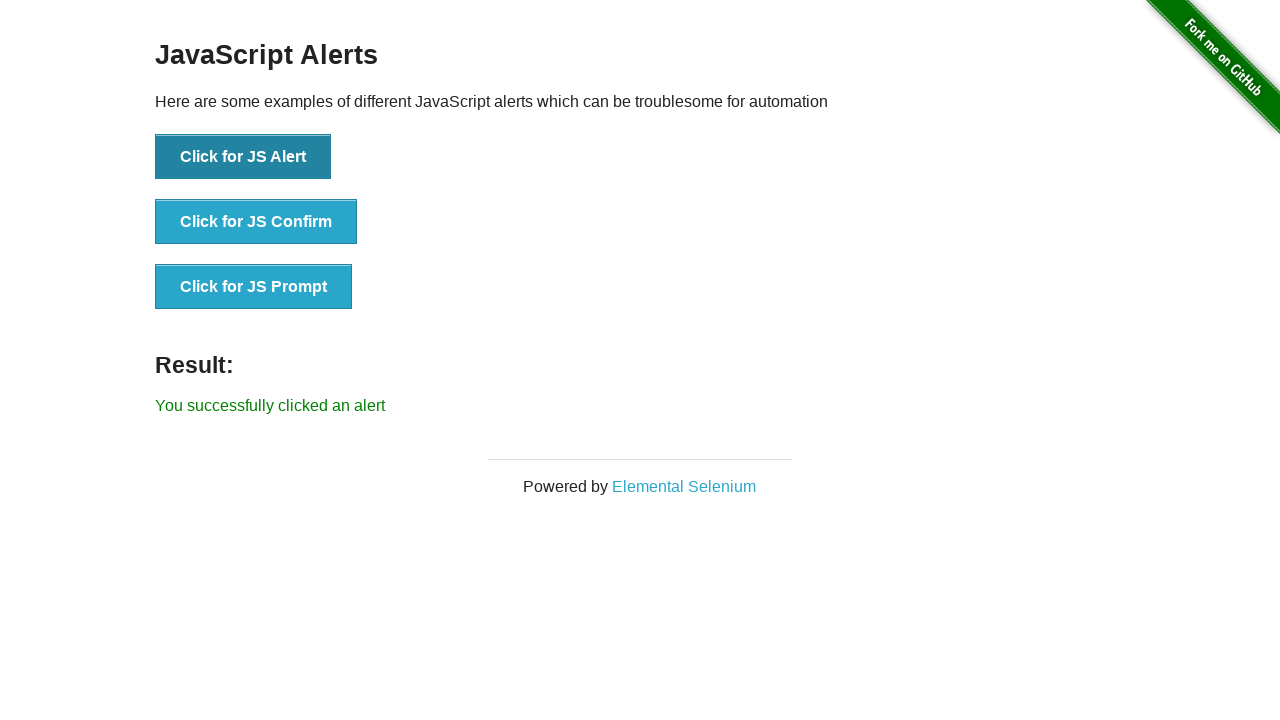

Waited for result element to appear
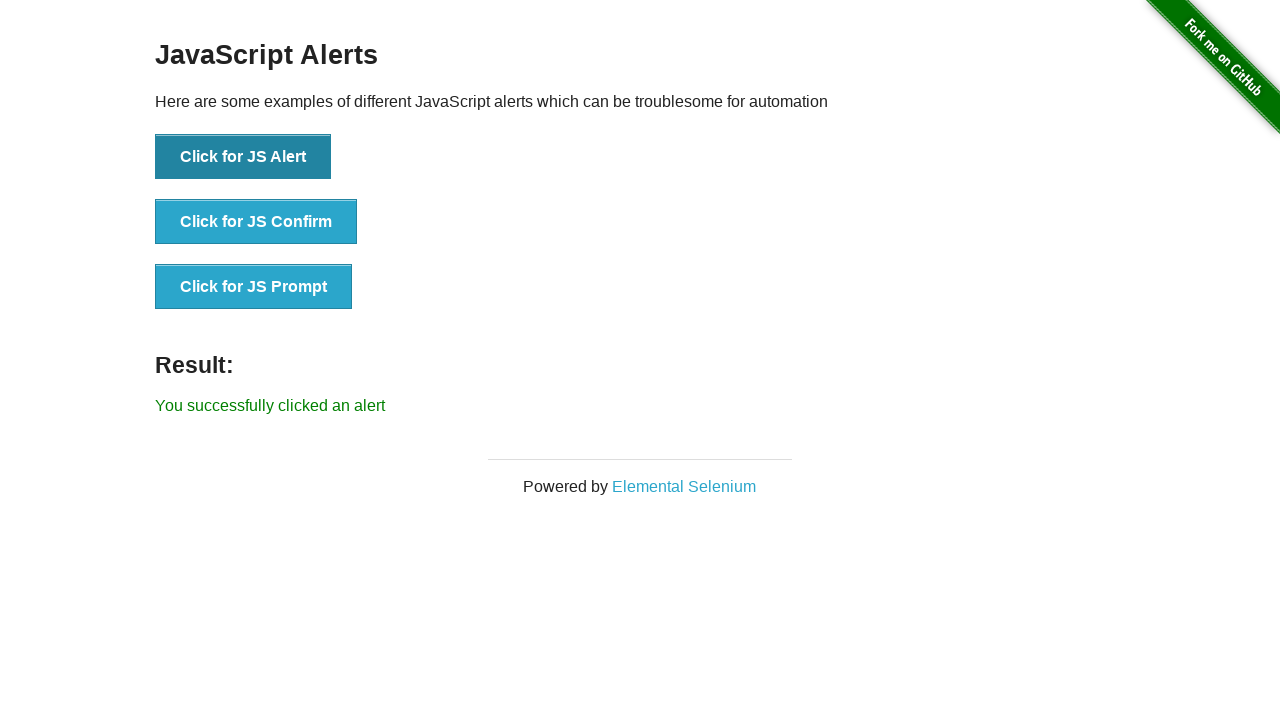

Retrieved result text content
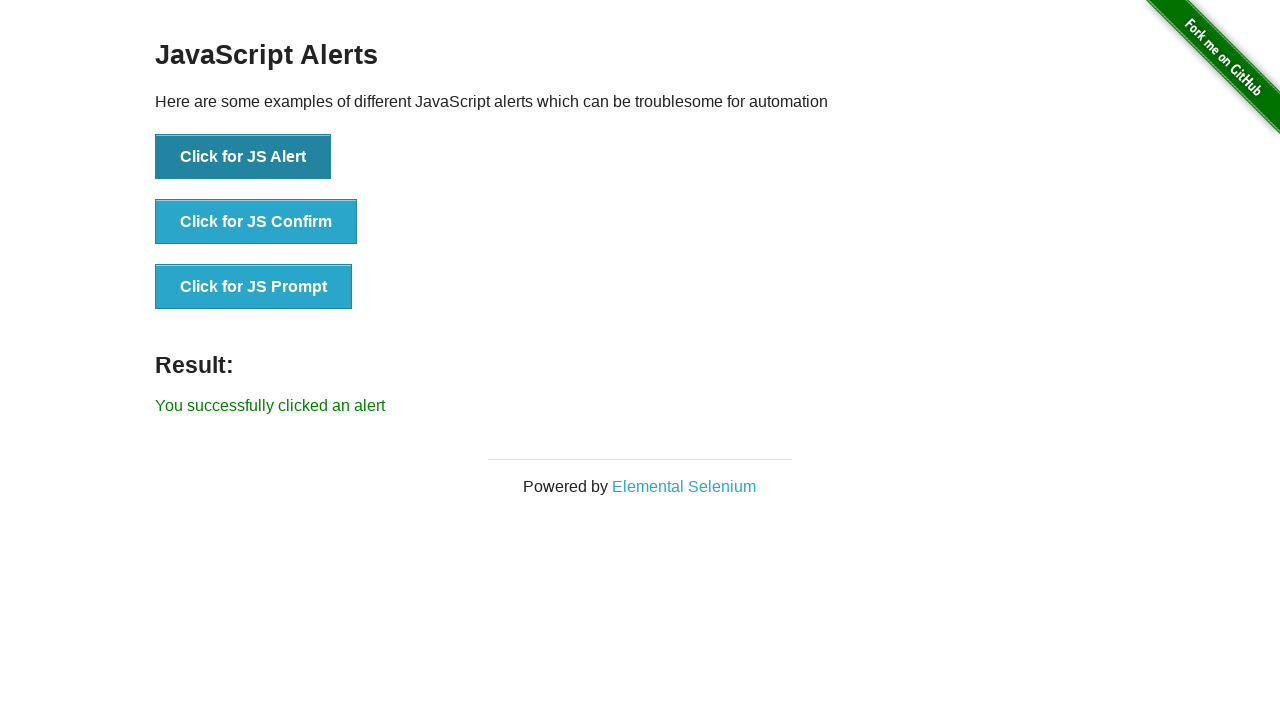

Verified result text matches expected message: 'You successfully clicked an alert'
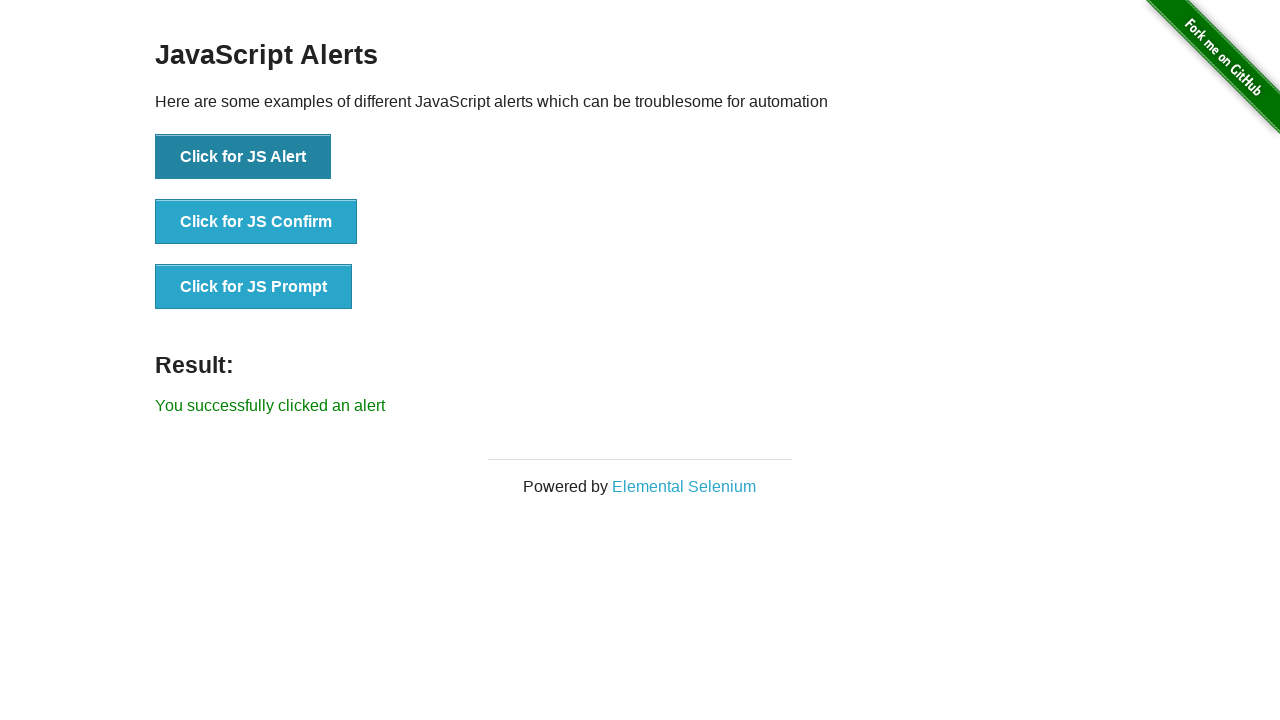

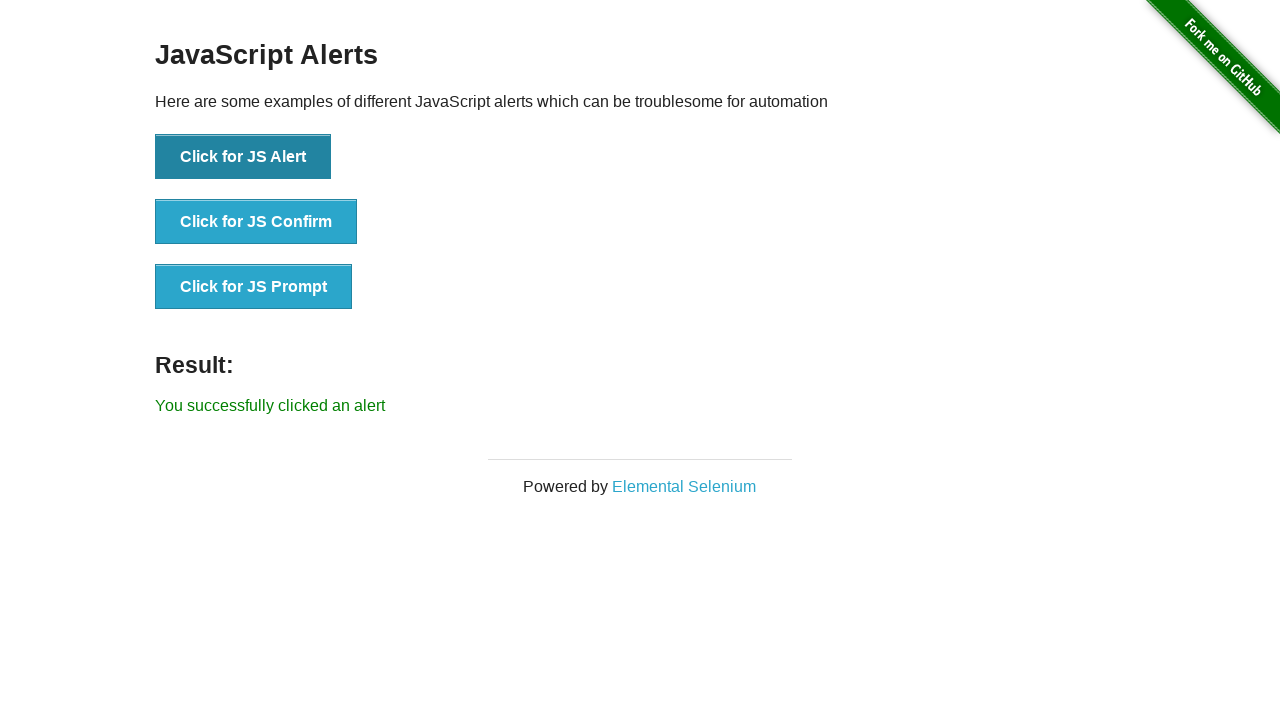